Tests infinite scroll functionality by navigating to a page and scrolling down by a specified amount

Starting URL: https://the-internet.herokuapp.com/infinite_scroll

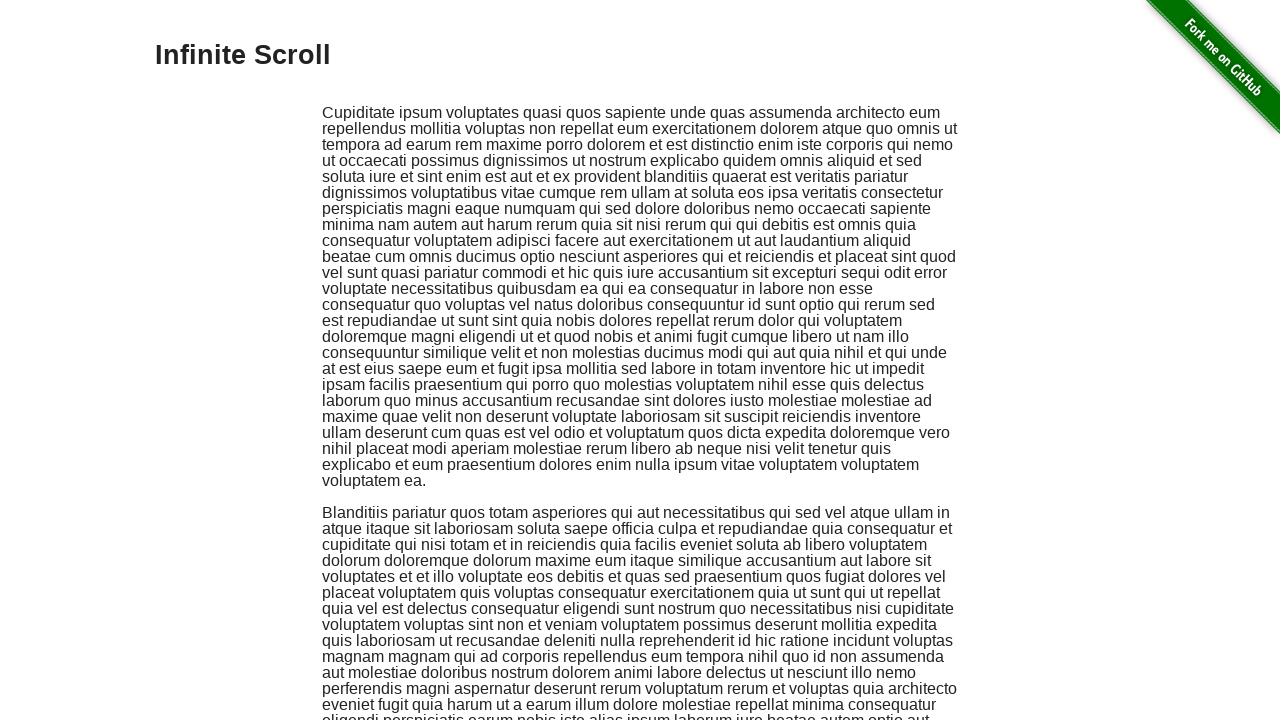

Navigated to infinite scroll test page
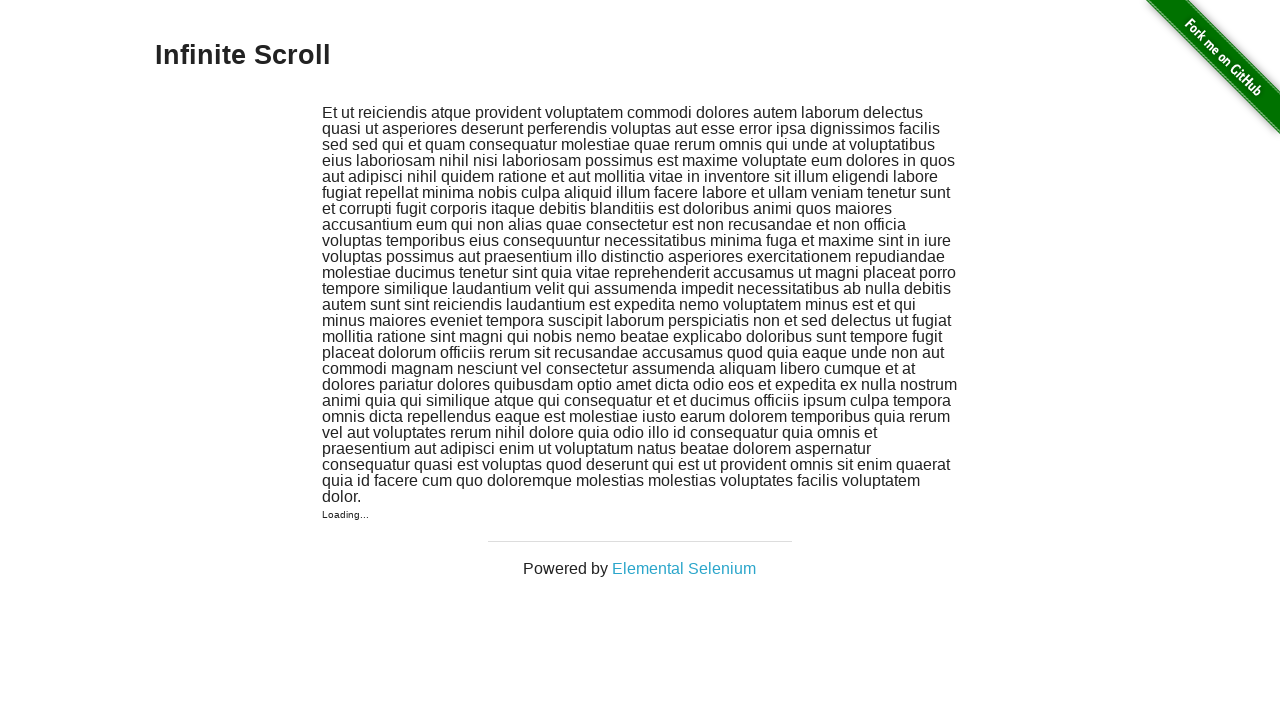

Scrolled down by 1000 pixels
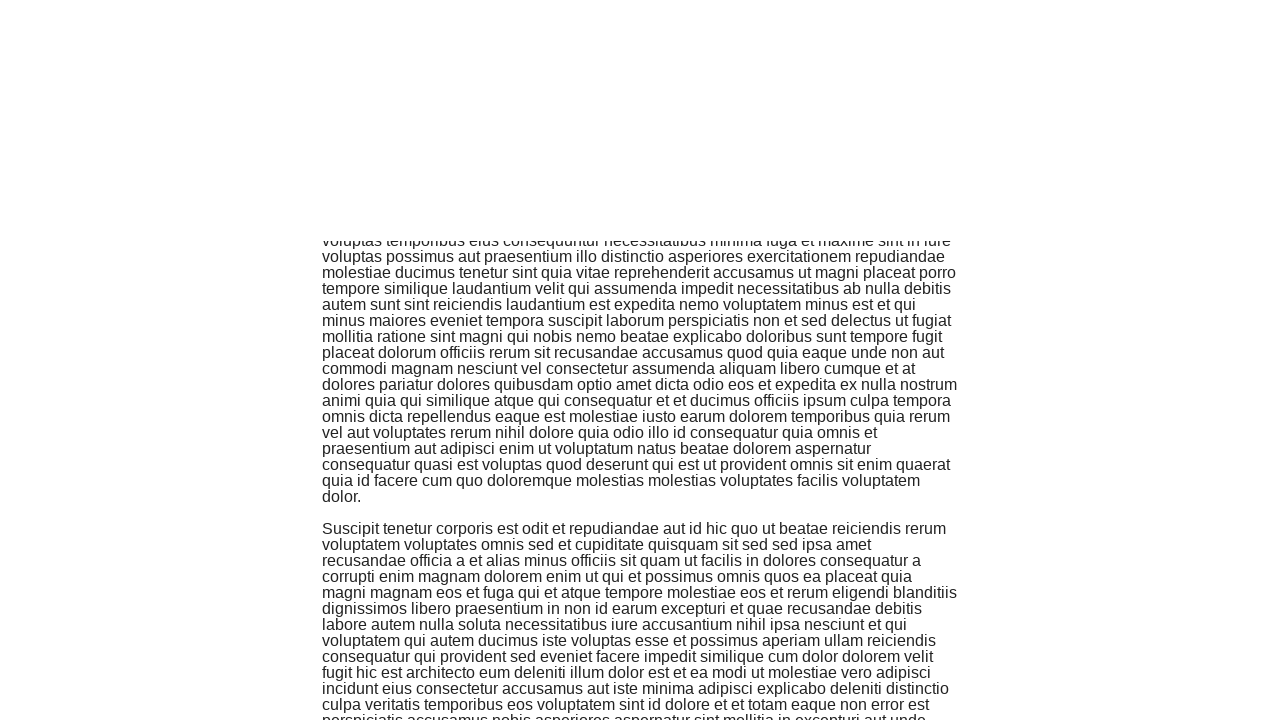

Waited 1000ms to observe scroll effect and allow content to load
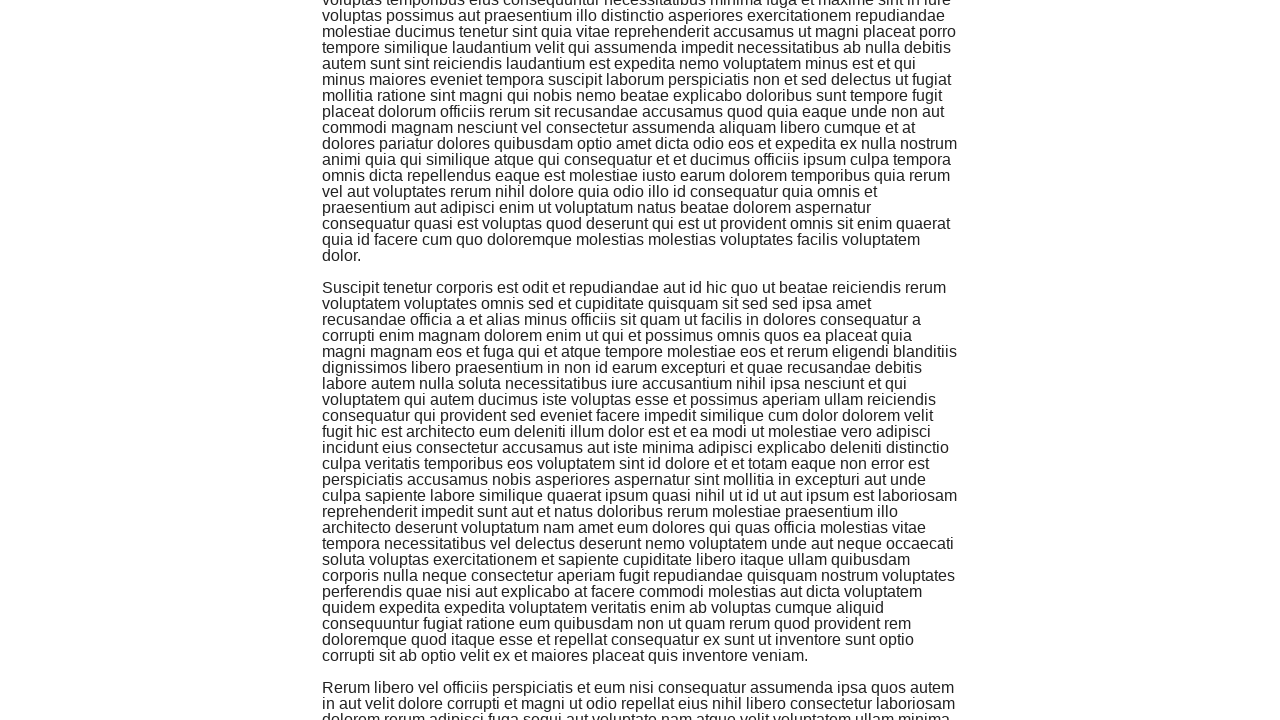

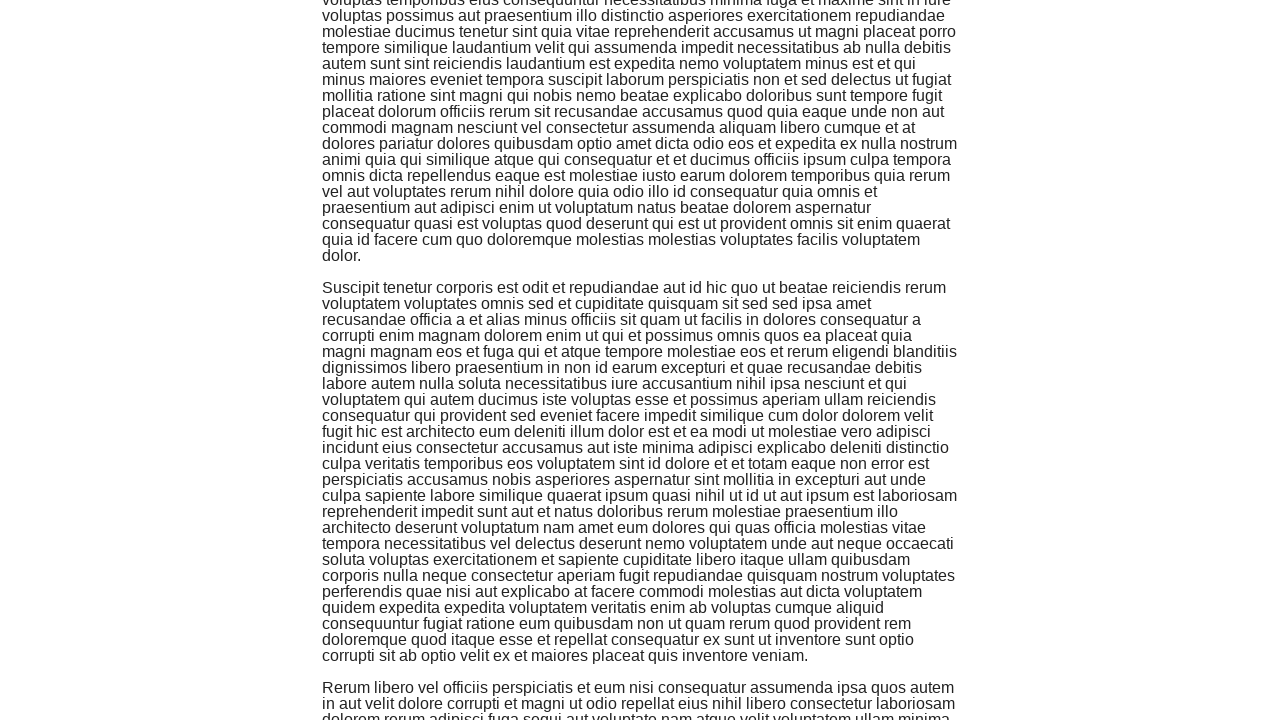